Tests forgot password form by entering an email address and submitting the form

Starting URL: https://the-internet.herokuapp.com/forgot_password

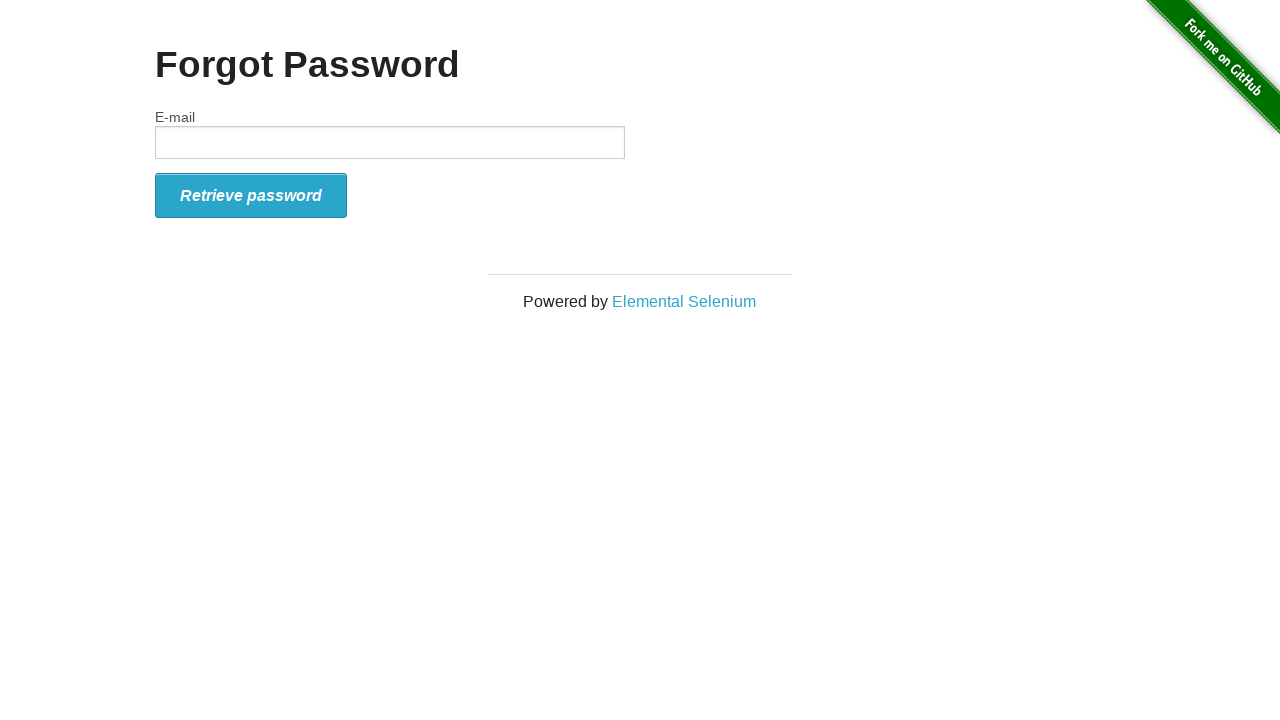

Filled email field with 'testuser@example.com' on #email
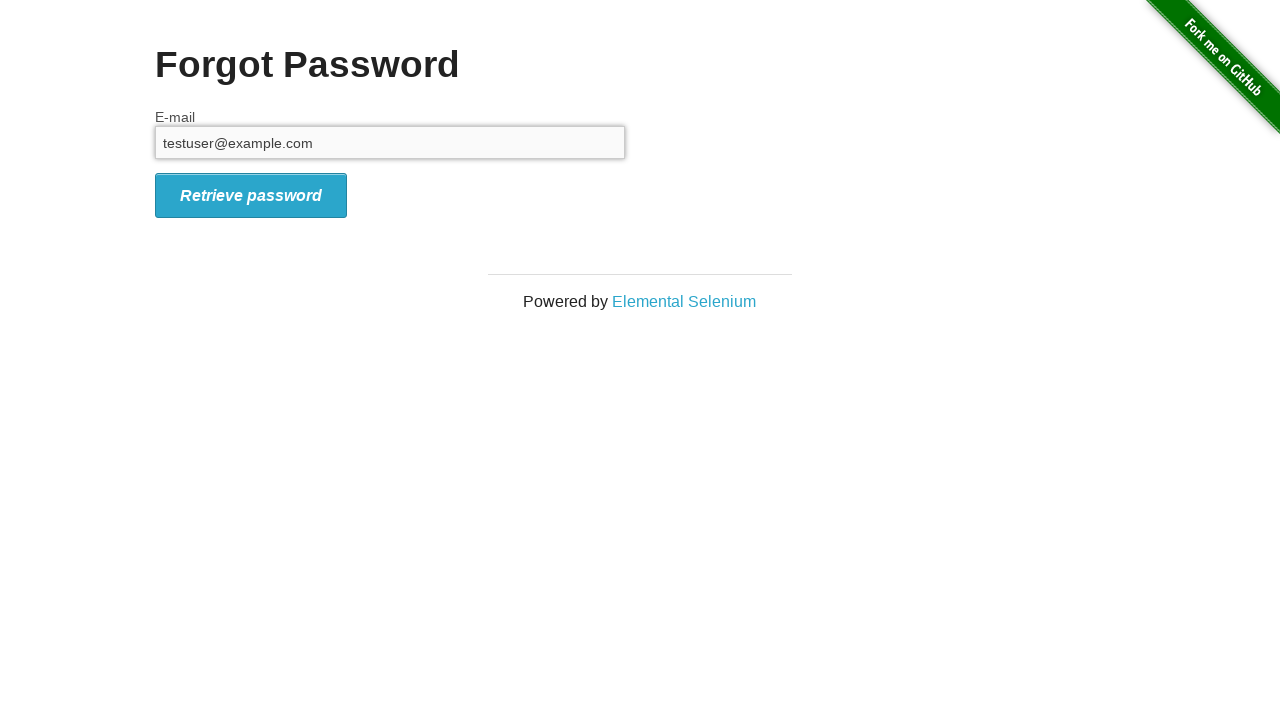

Clicked submit button on forgot password form at (251, 195) on #form_submit
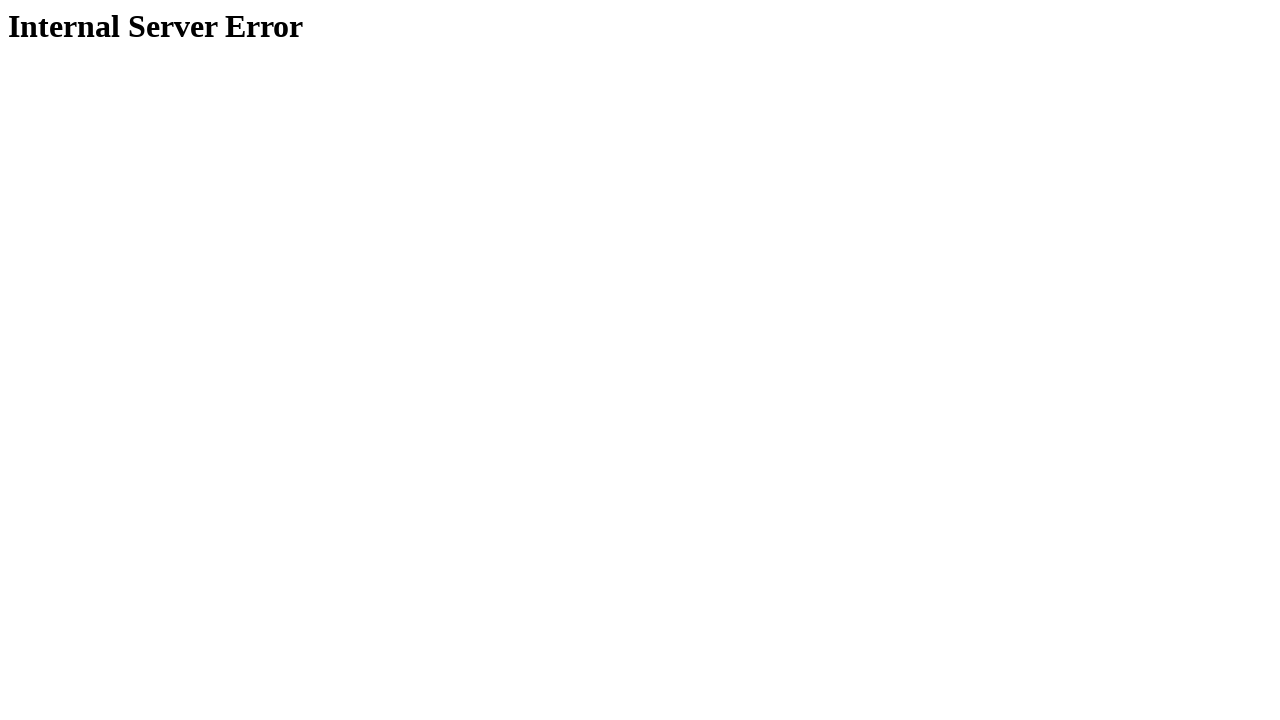

Response page loaded after form submission
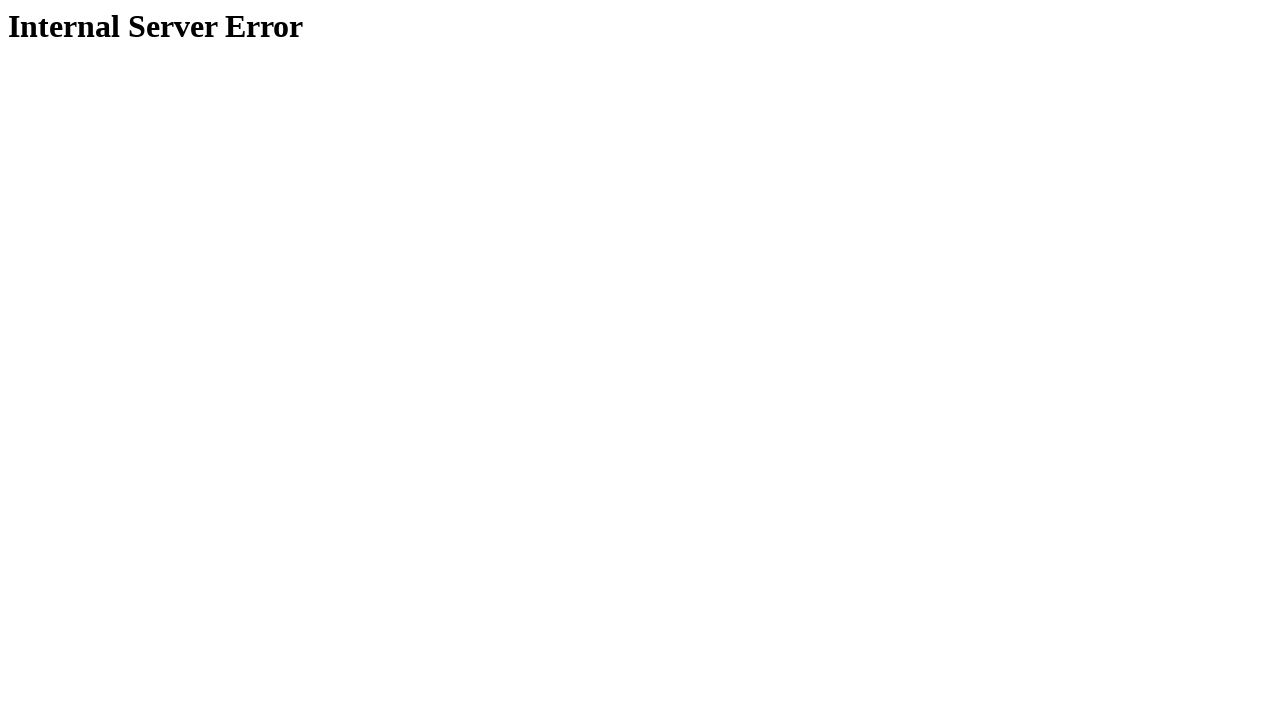

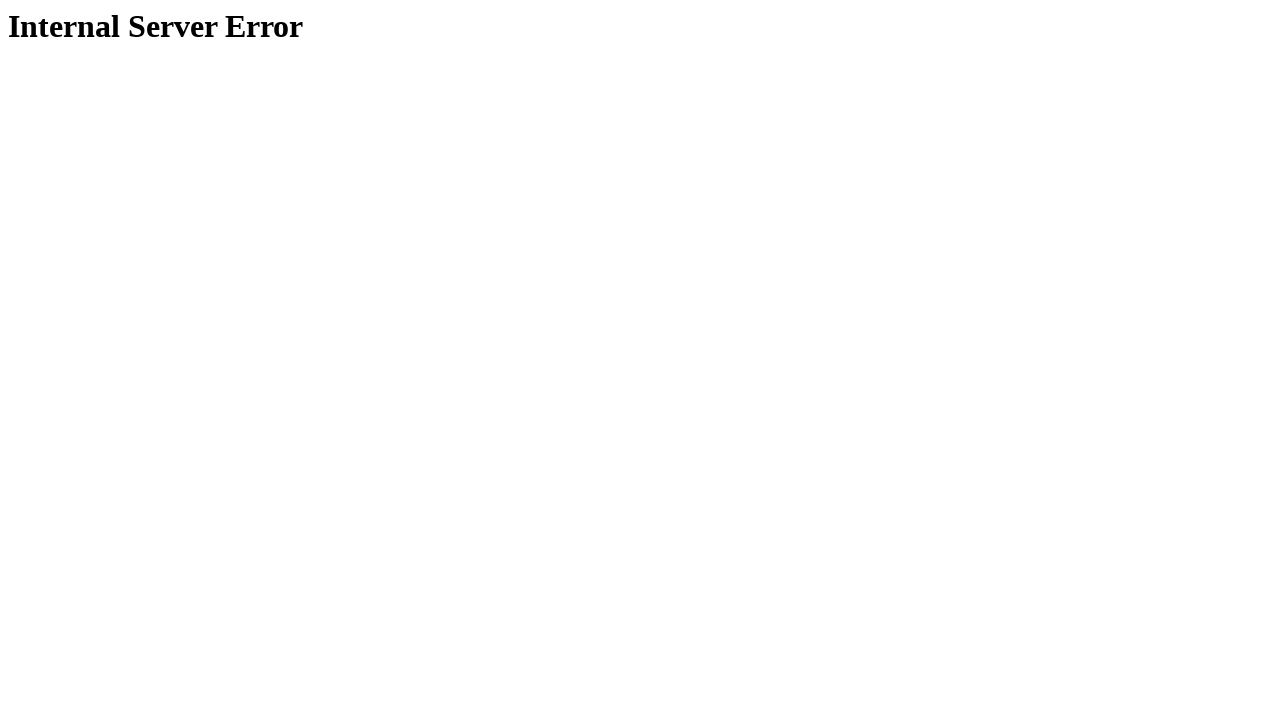